Tests the text input functionality on UI Testing Playground by entering text in an input field and clicking a button that updates its label to the entered text

Starting URL: http://uitestingplayground.com/textinput

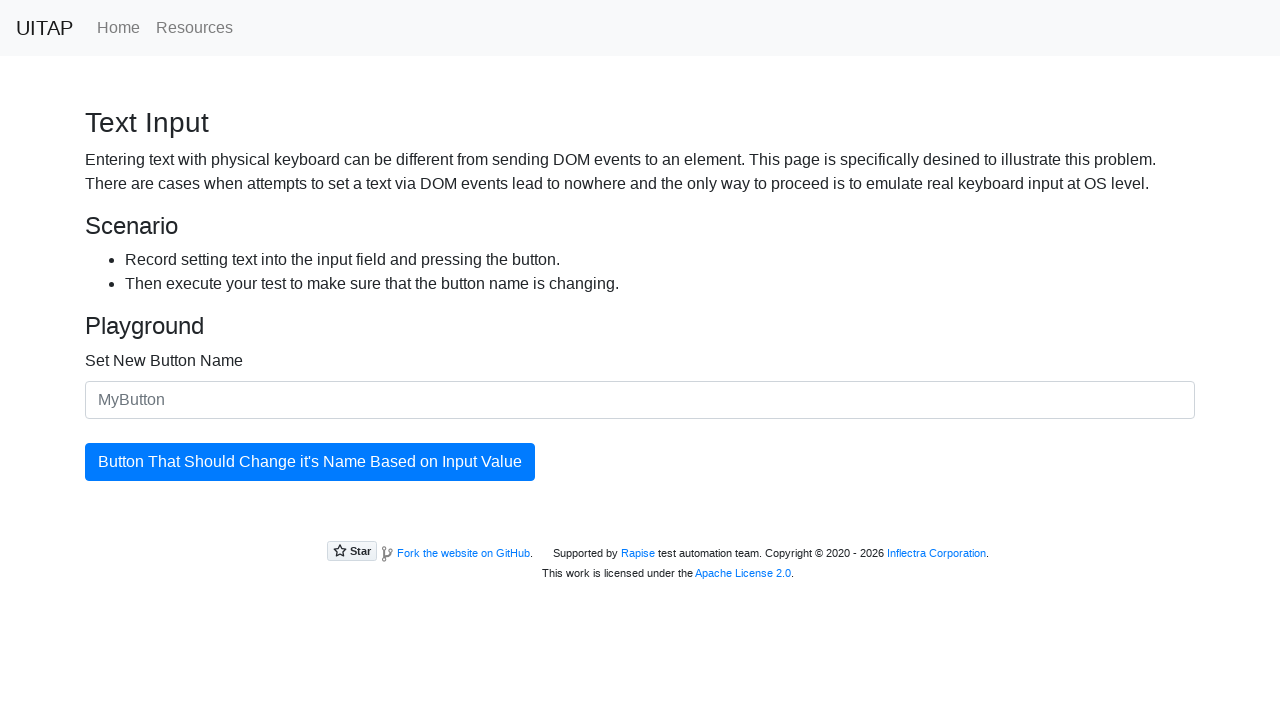

Filled input field with 'Merion' on #newButtonName
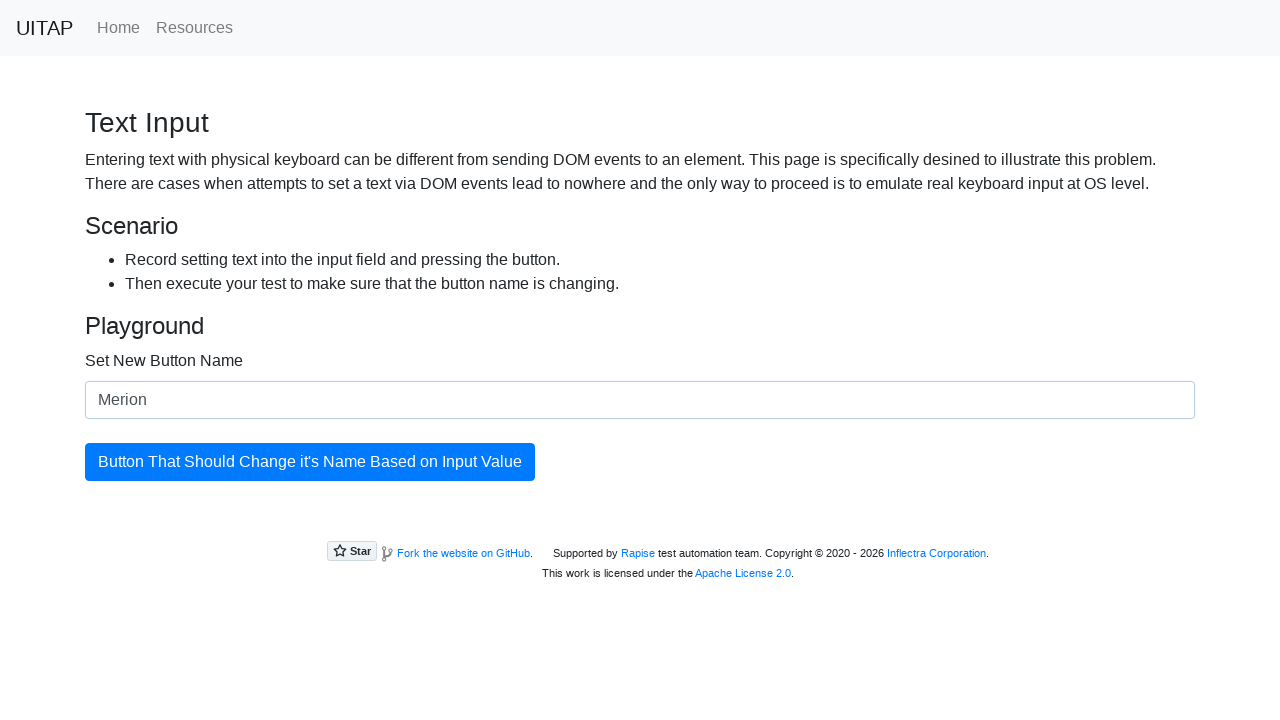

Clicked button to update its label at (310, 462) on #updatingButton
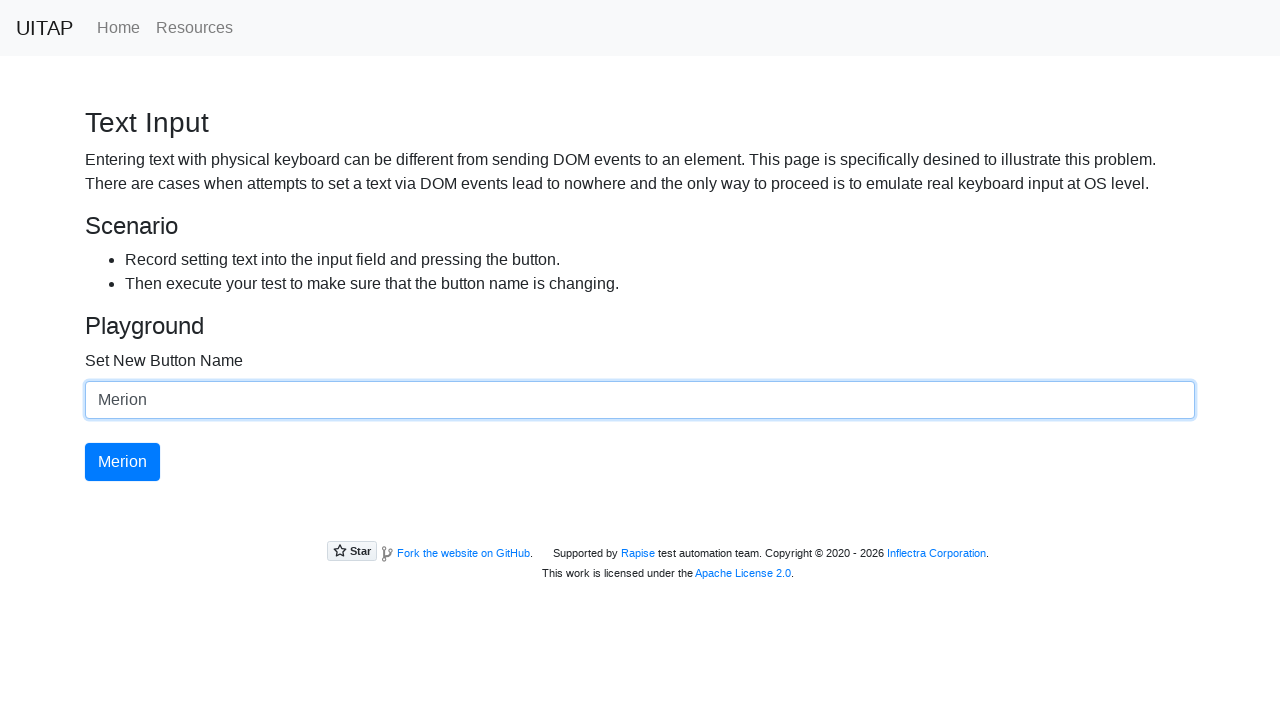

Verified button text was updated to 'Merion'
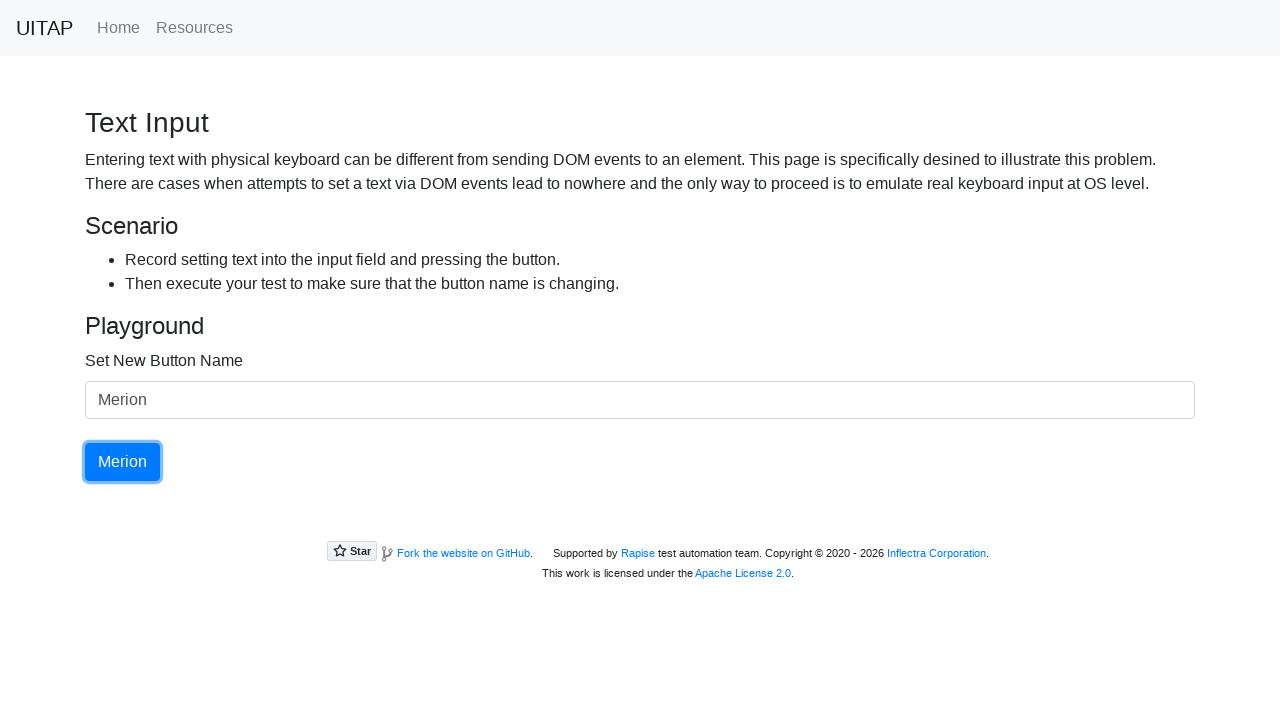

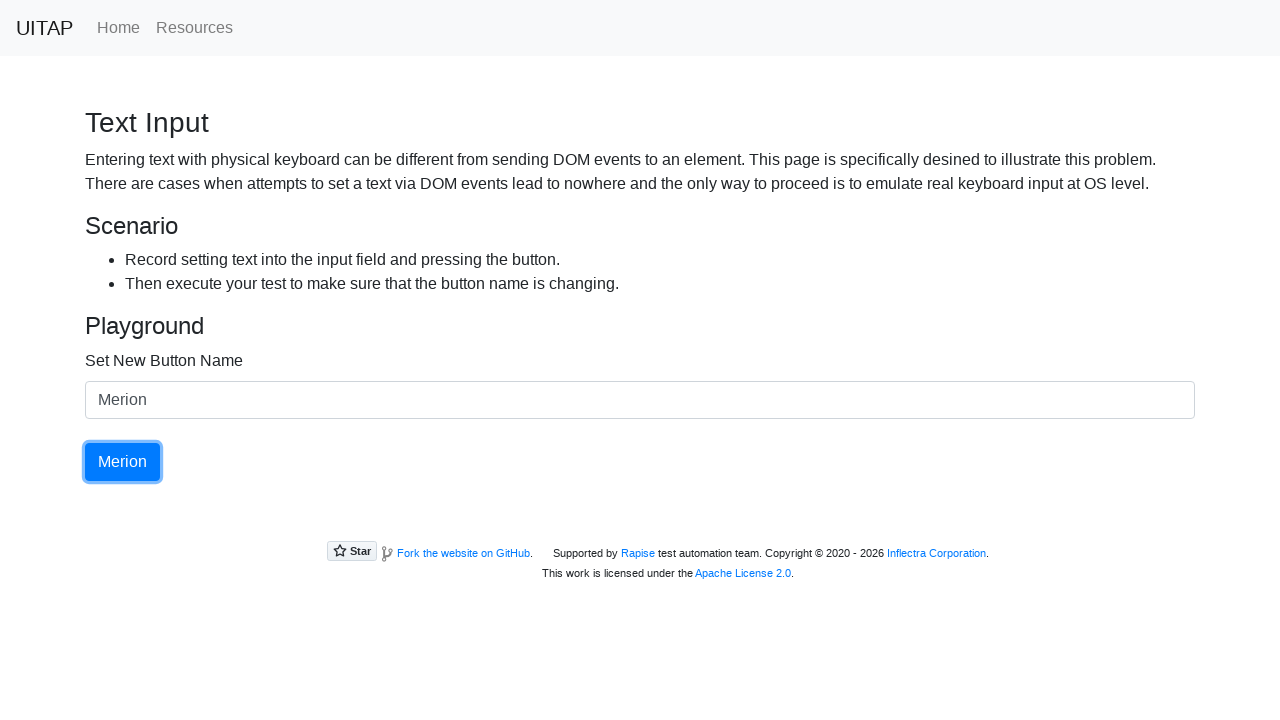